Verifies that the submit button is displayed and enabled

Starting URL: https://demoqa.com/automation-practice-form

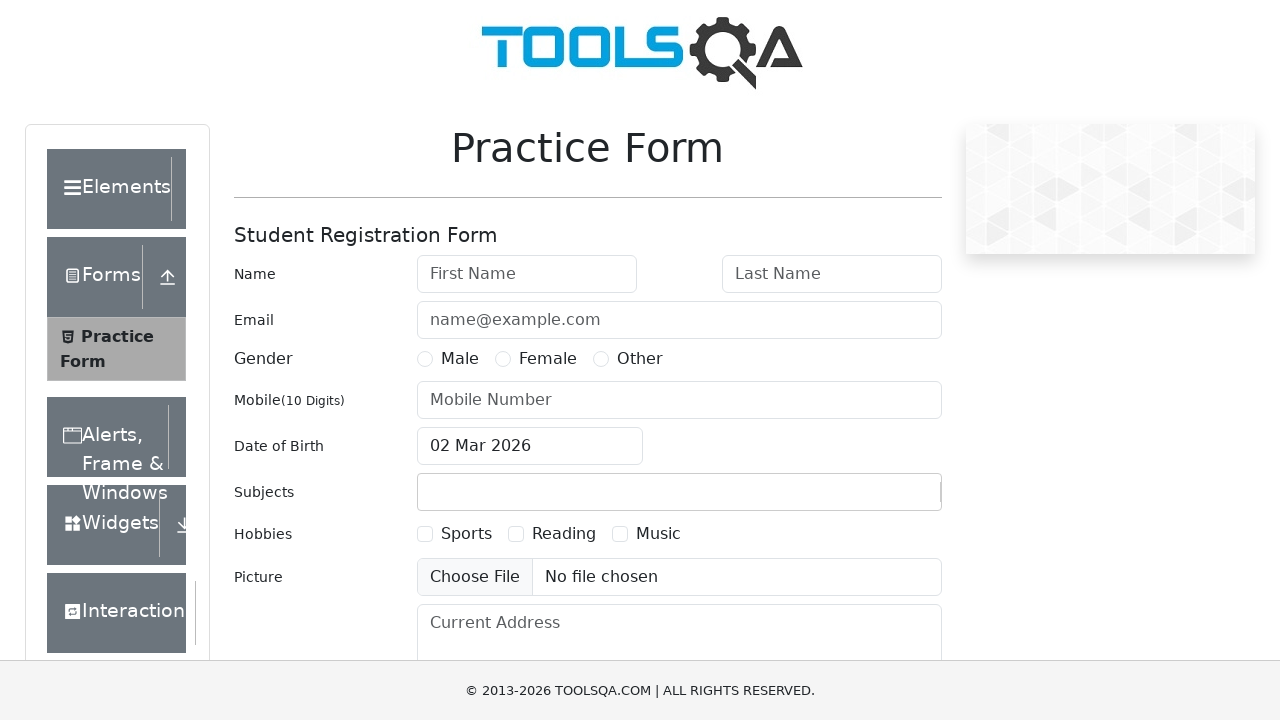

Waited for submit button to be visible
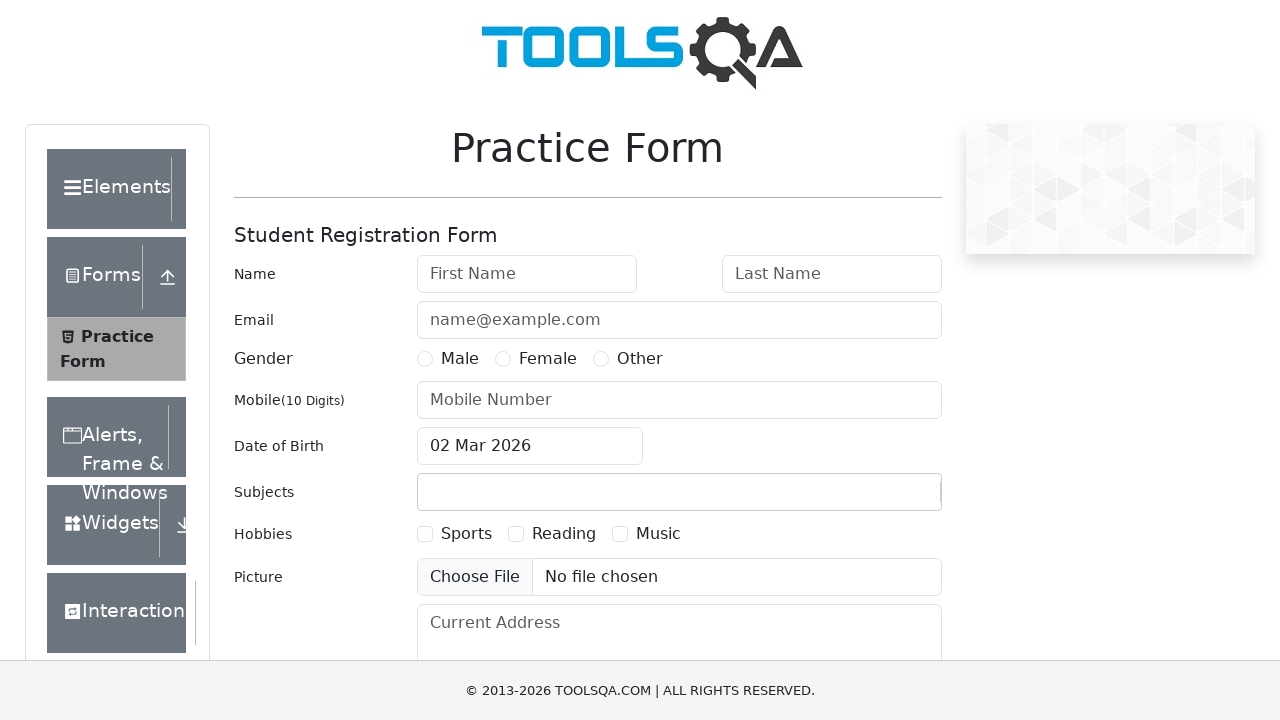

Verified submit button is enabled
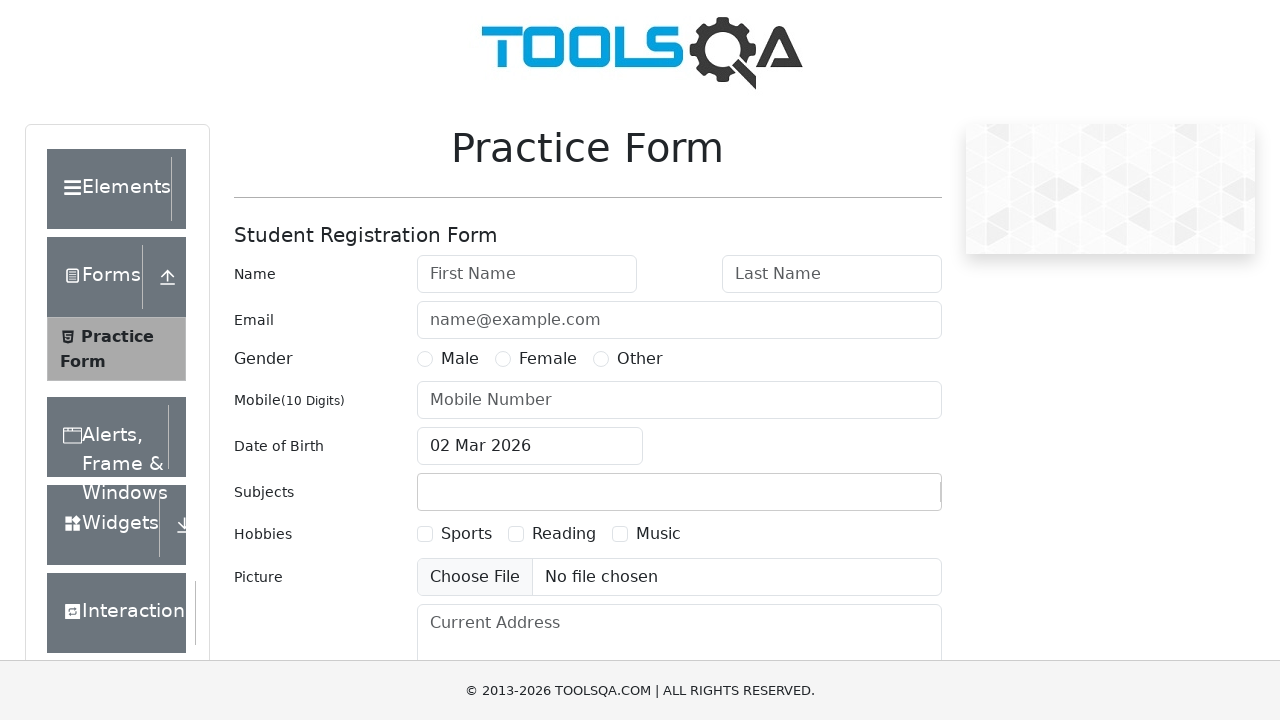

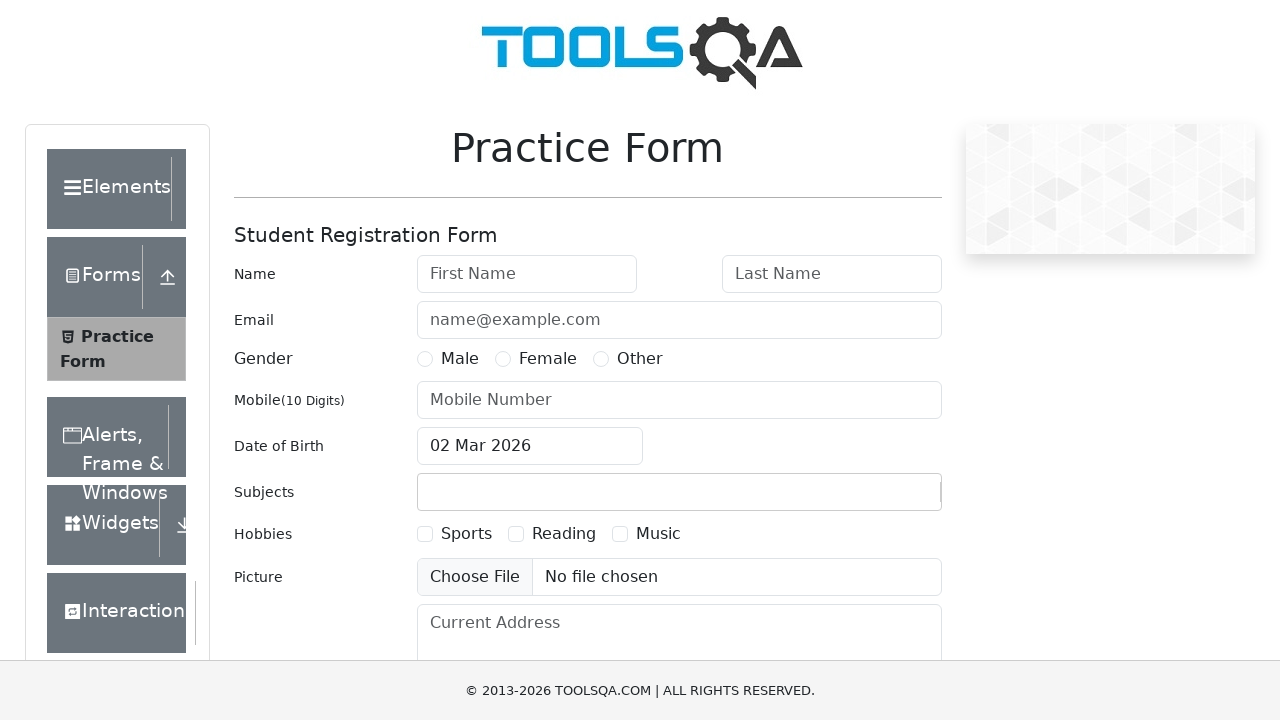